Tests navigation to the "Best Buy" section by clicking on "Главное" menu item and then selecting "Лучшая покупка" (Best Purchase) link

Starting URL: https://www.labirint.ru/

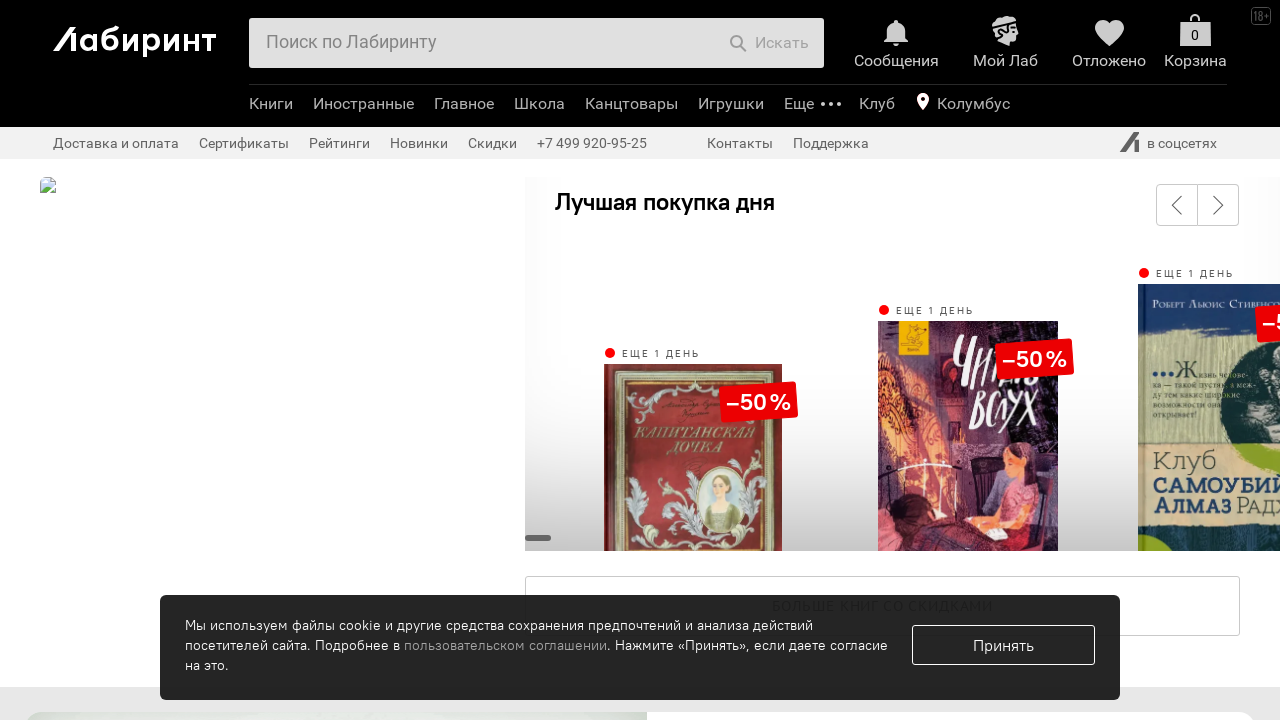

Clicked on 'Главное' (Main) menu item at (464, 106) on li.b-header-b-menu-e-list-item.analytics-click-js[data-event-content="Главное"]
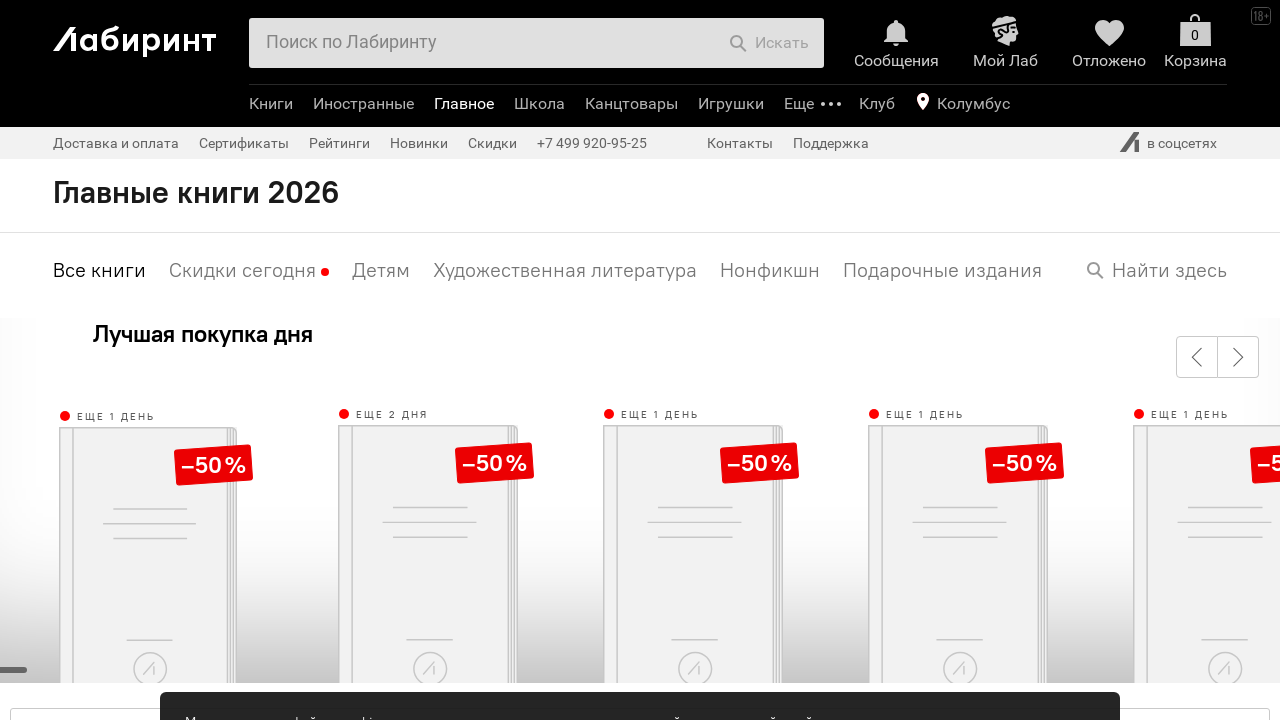

Clicked on 'Лучшая покупка' (Best Purchase) link at (203, 333) on h2.autodiscounts__title.autodiscounts__padding > a[href="/best/sale/"]
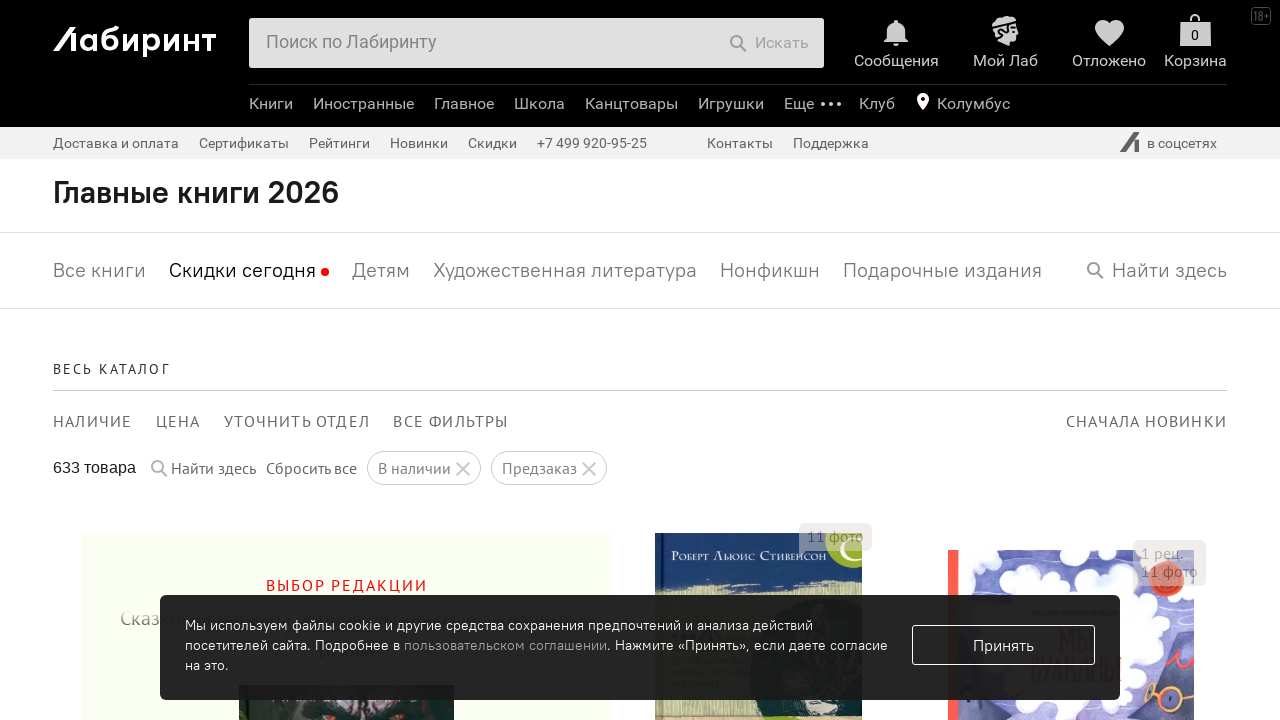

Best Buy page loaded successfully
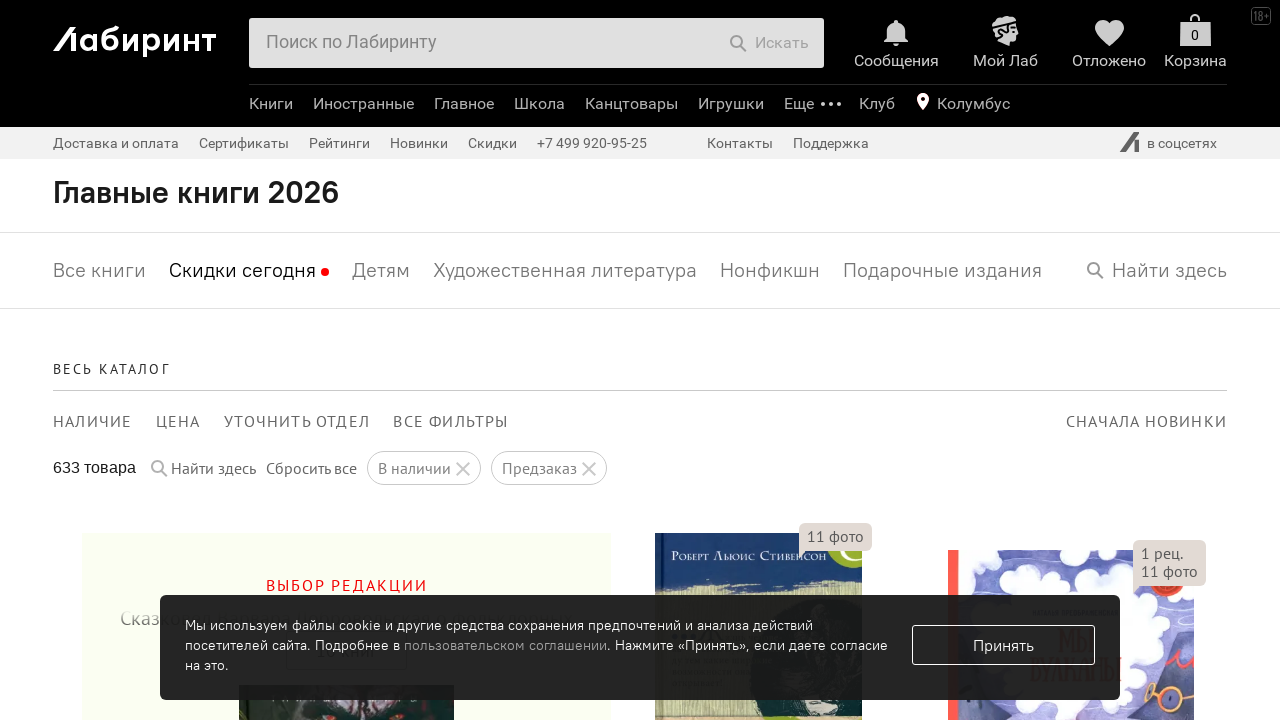

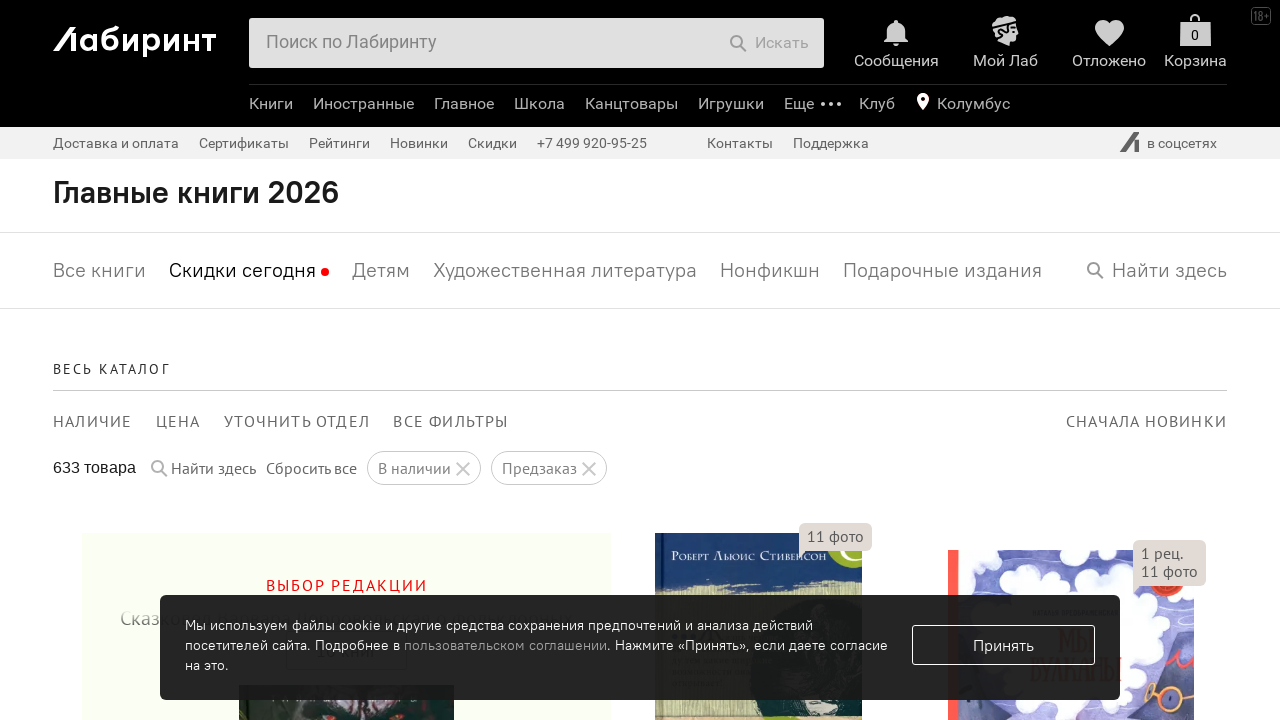